Tests browser automation by navigating to a practice page, clicking through a security warning, opening multiple footer links in new tabs using keyboard shortcuts, and switching between the opened tabs.

Starting URL: https://rahulshettyacademy.com/AutomationPractice/

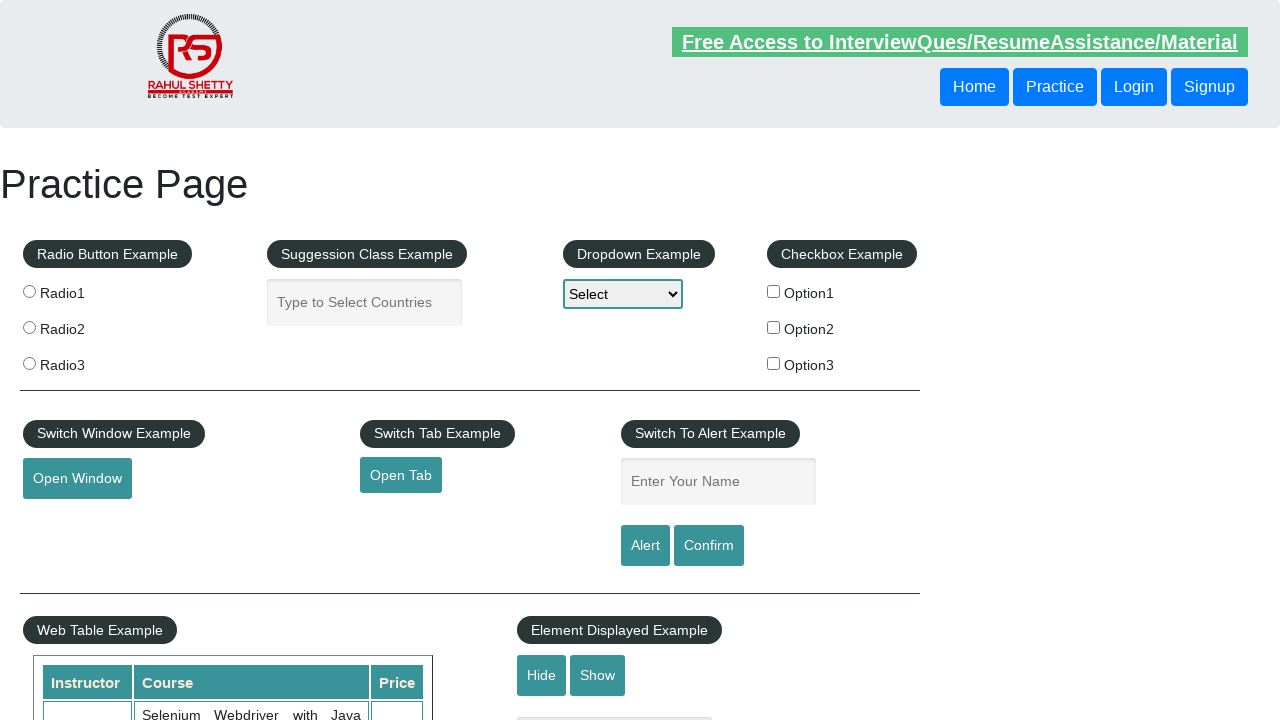

No security warning present - page loaded directly on #details-button
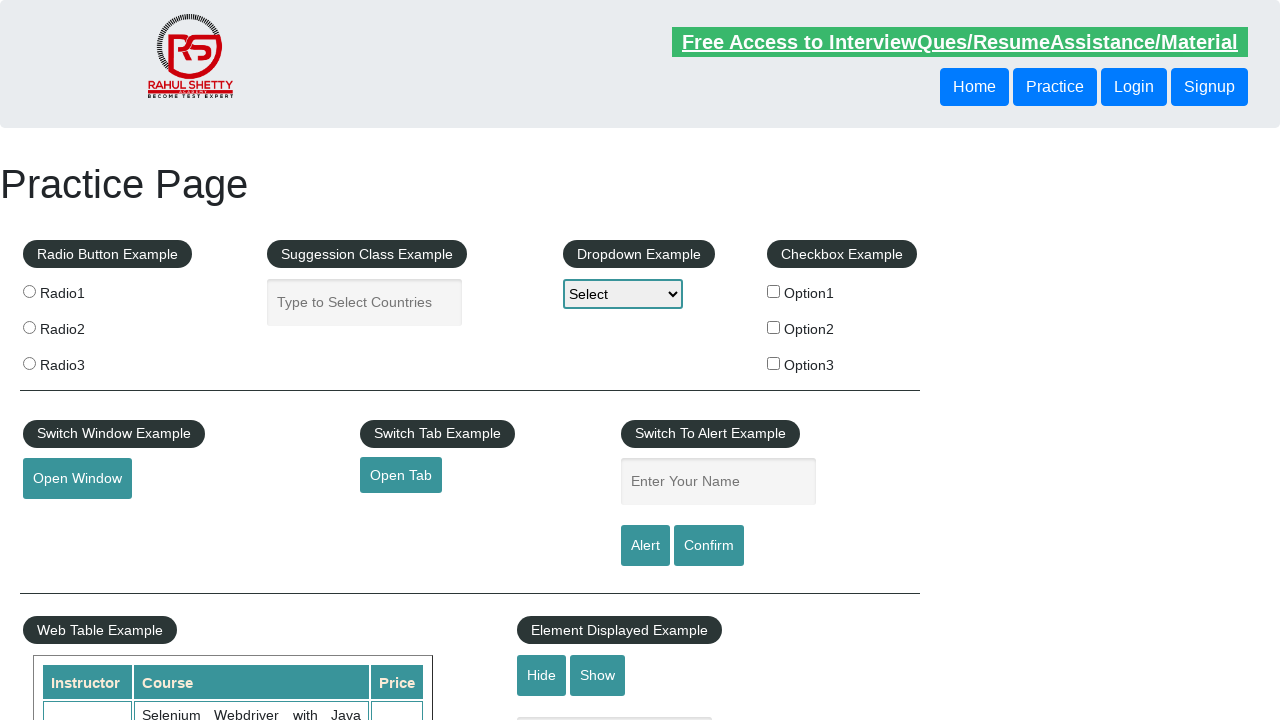

Page loaded - footer element detected
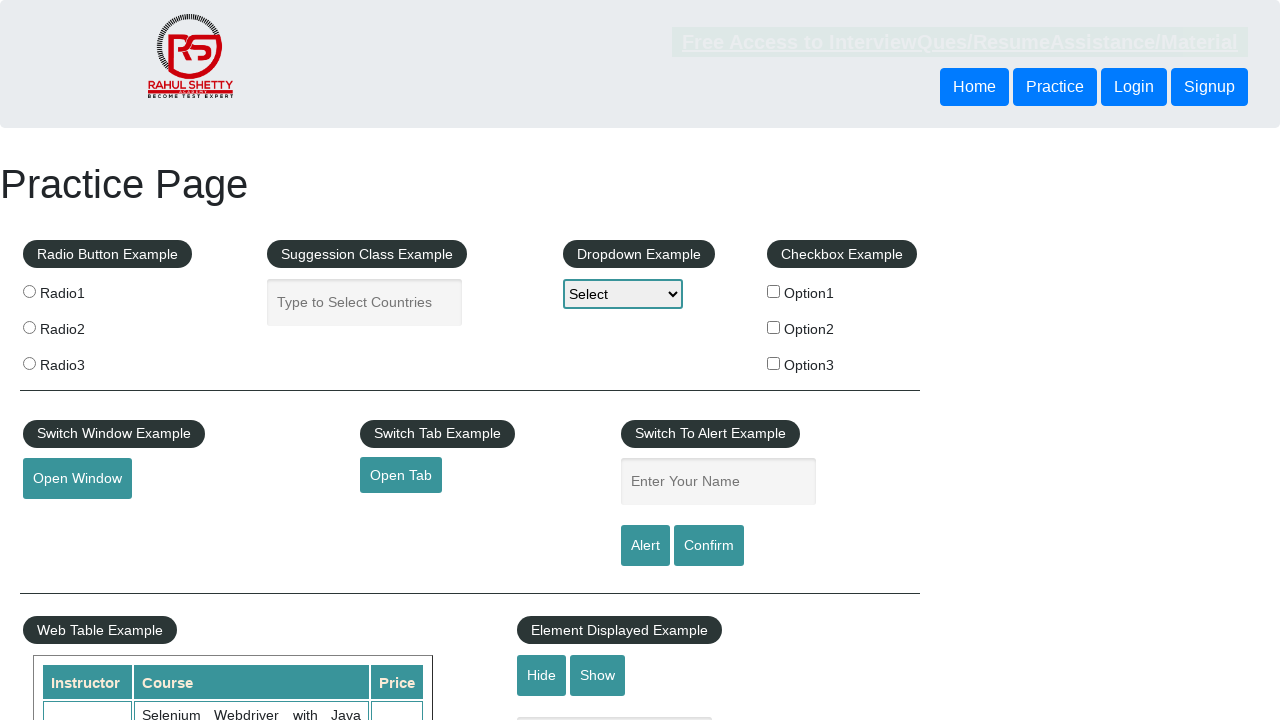

Located 5 footer links in first column
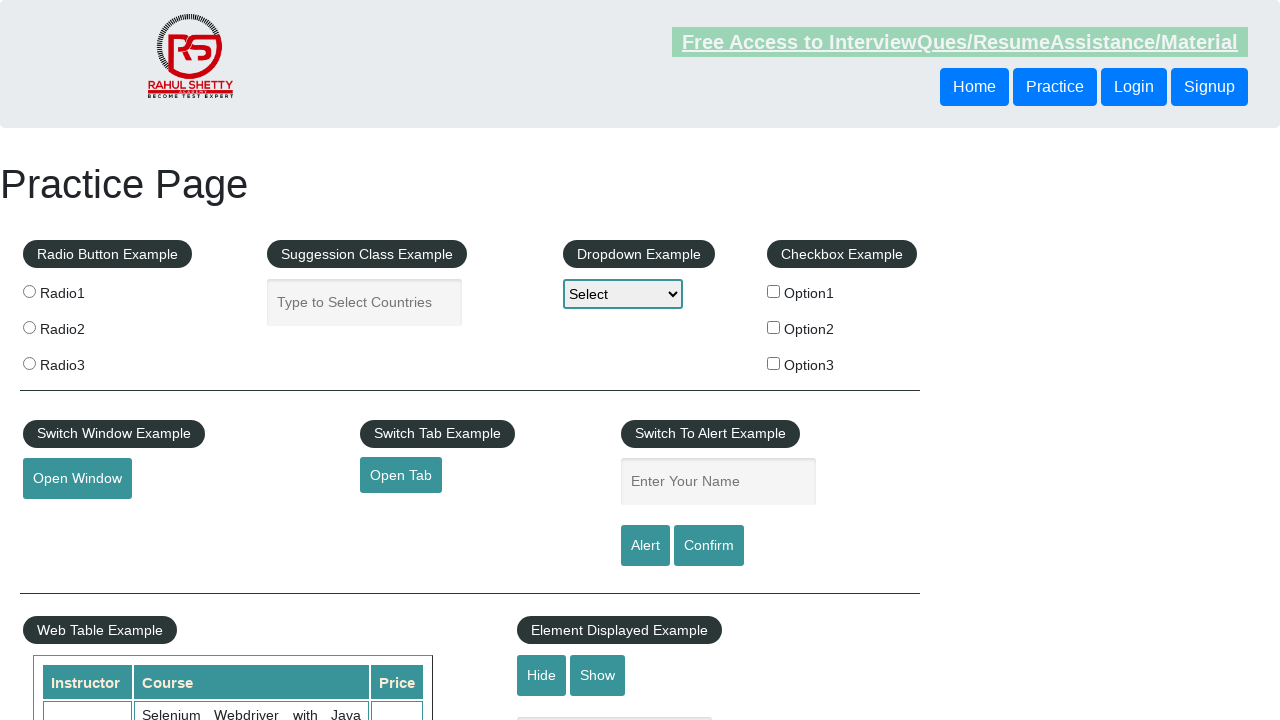

Opened footer link 1 in new tab using Ctrl+Click at (68, 520) on xpath=//table/tbody/tr/td[1]/ul//a >> nth=1
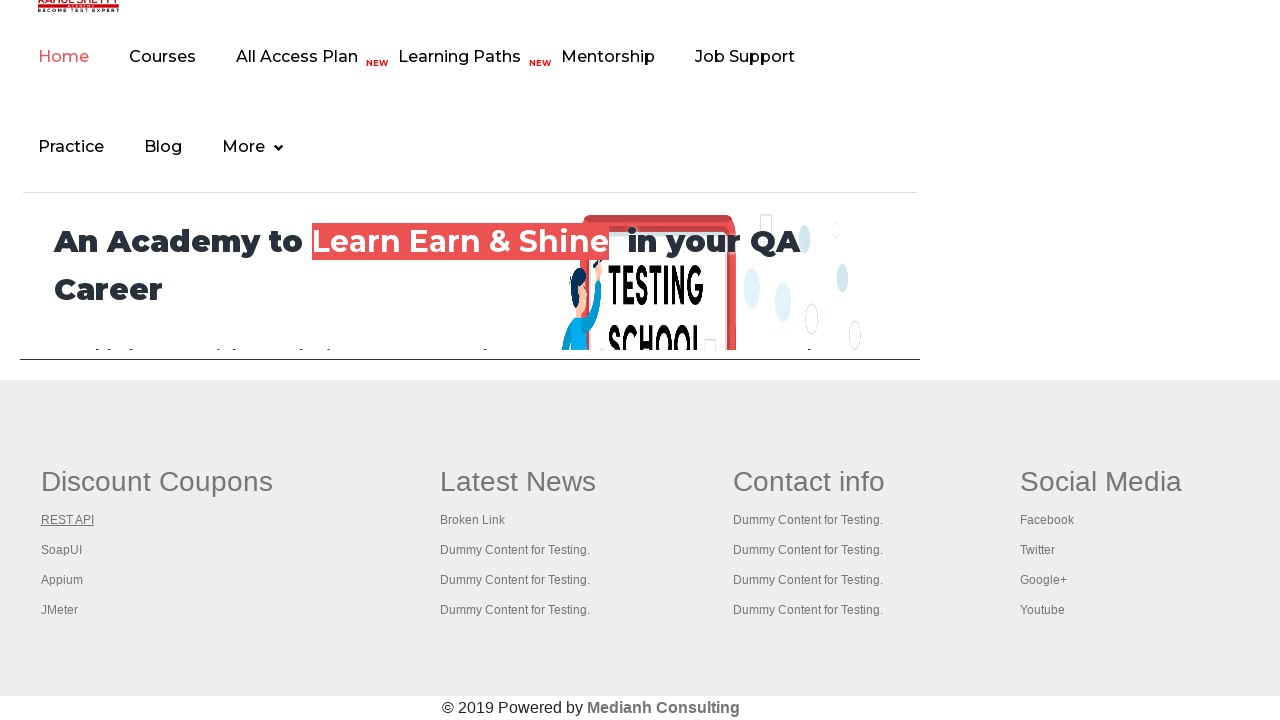

Waited for new tab 1 to open
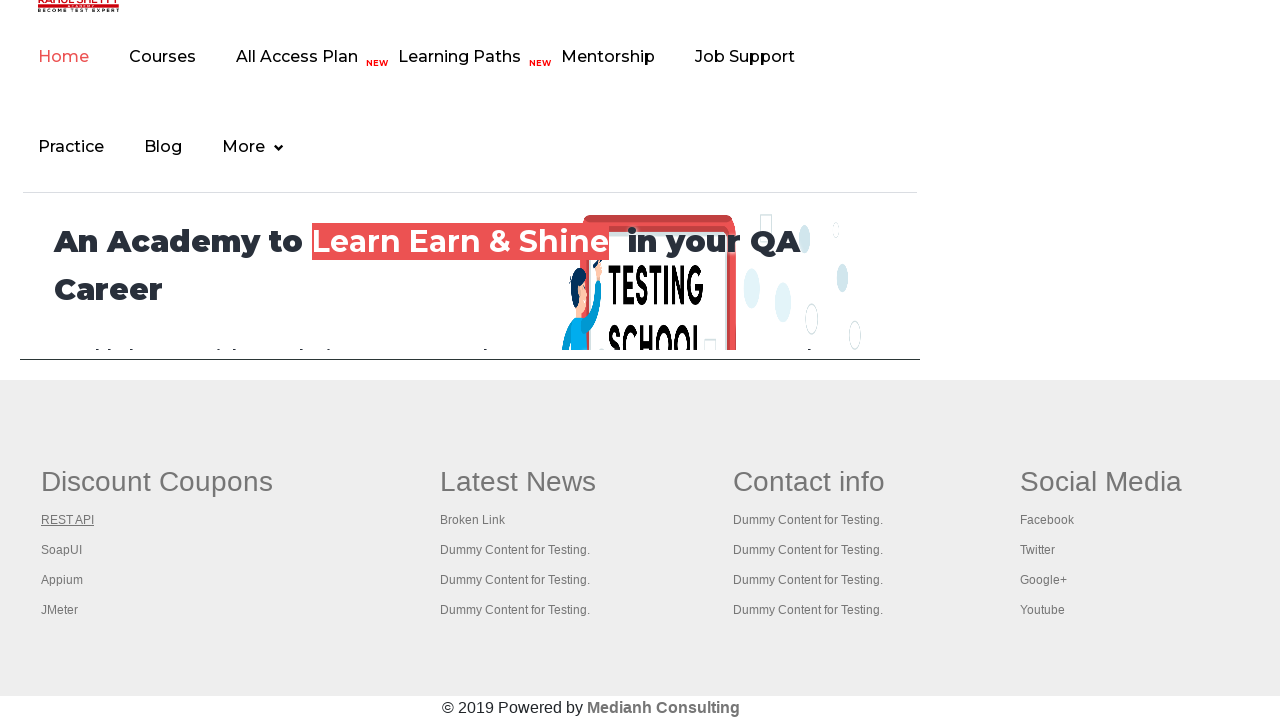

Opened footer link 2 in new tab using Ctrl+Click at (62, 550) on xpath=//table/tbody/tr/td[1]/ul//a >> nth=2
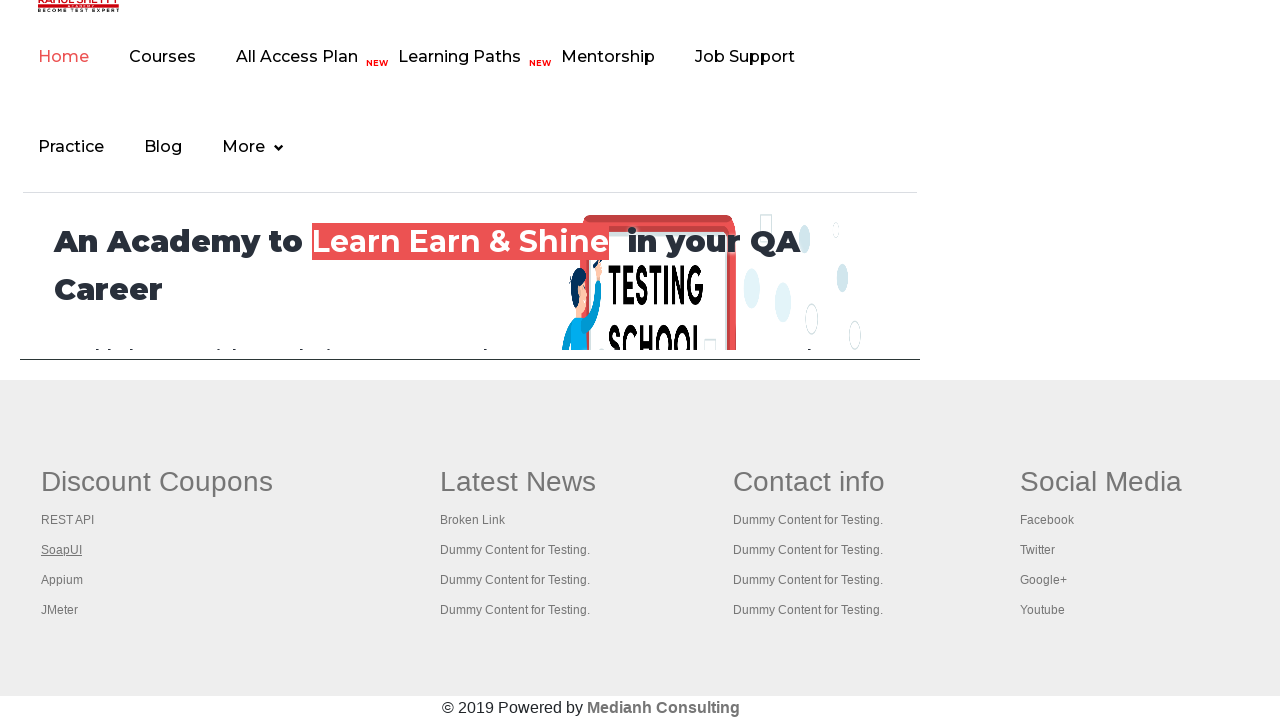

Waited for new tab 2 to open
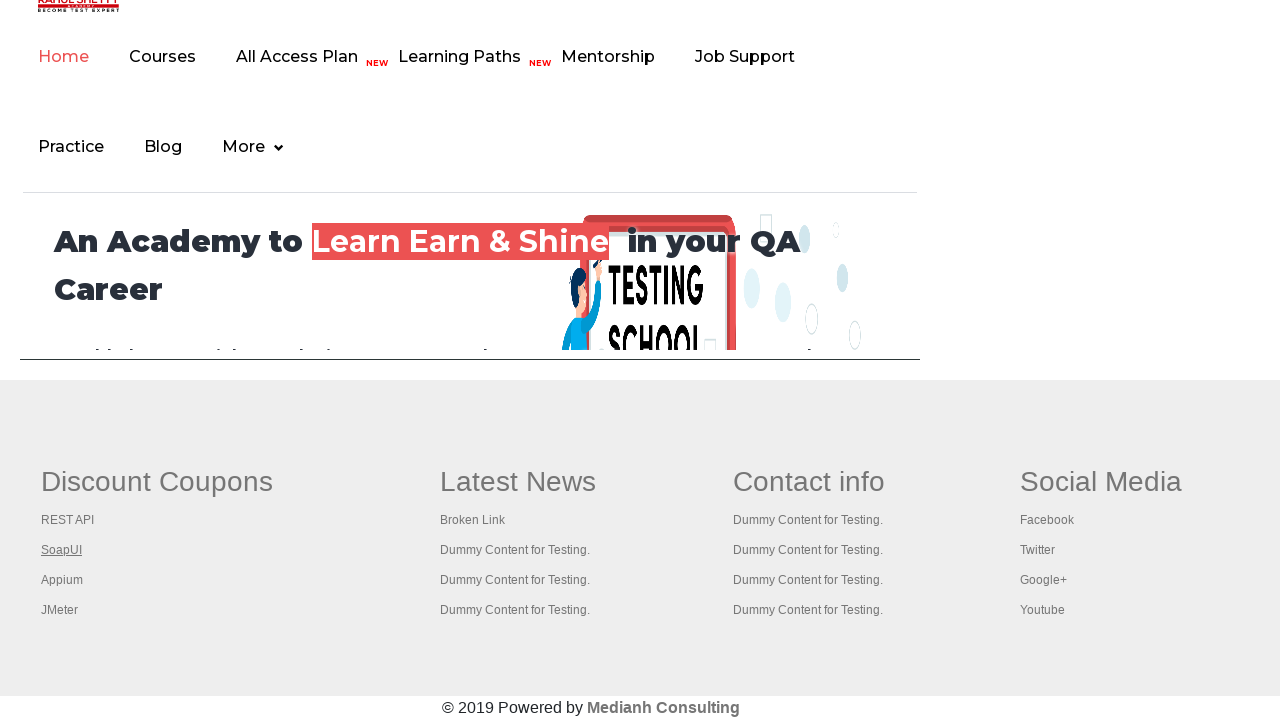

Opened footer link 3 in new tab using Ctrl+Click at (62, 580) on xpath=//table/tbody/tr/td[1]/ul//a >> nth=3
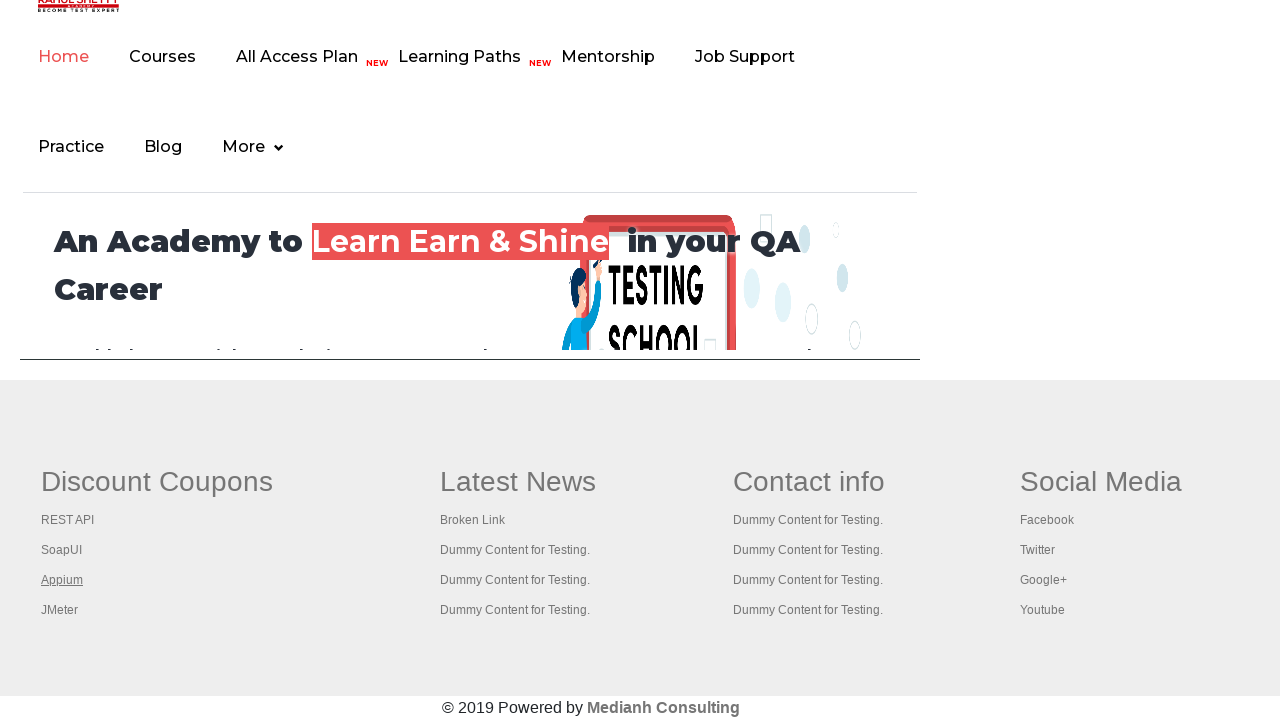

Waited for new tab 3 to open
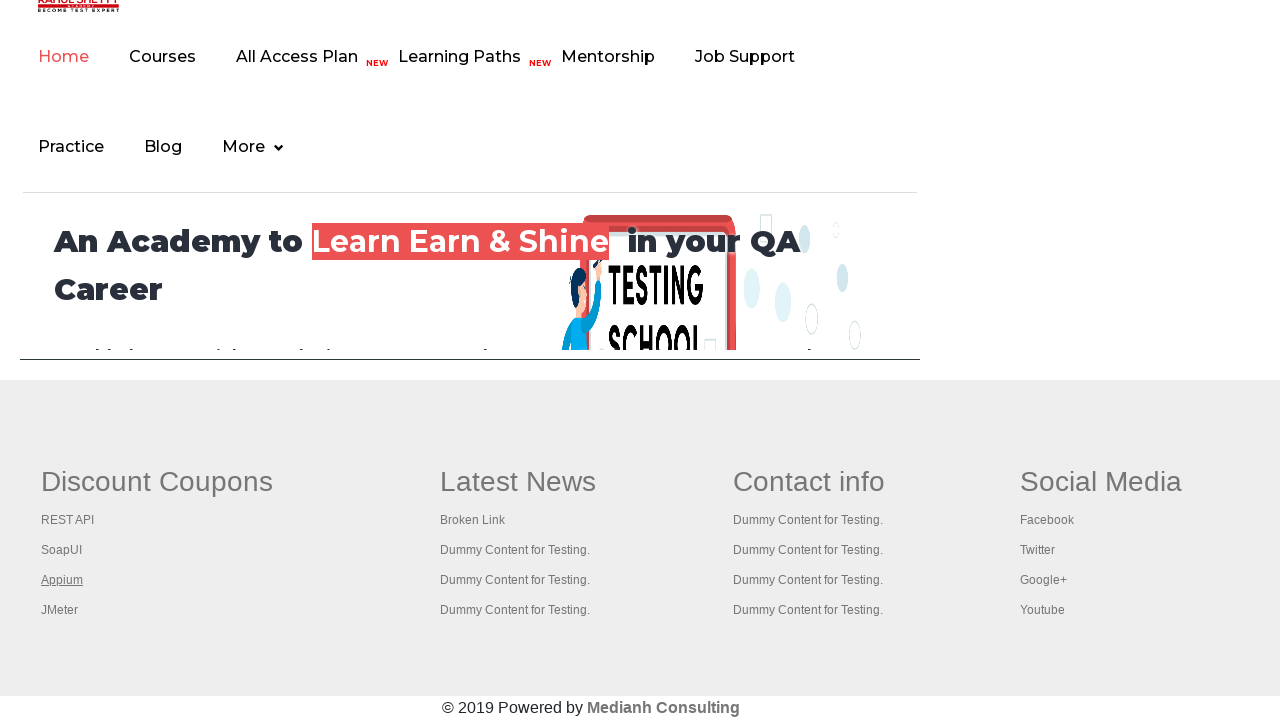

Opened footer link 4 in new tab using Ctrl+Click at (60, 610) on xpath=//table/tbody/tr/td[1]/ul//a >> nth=4
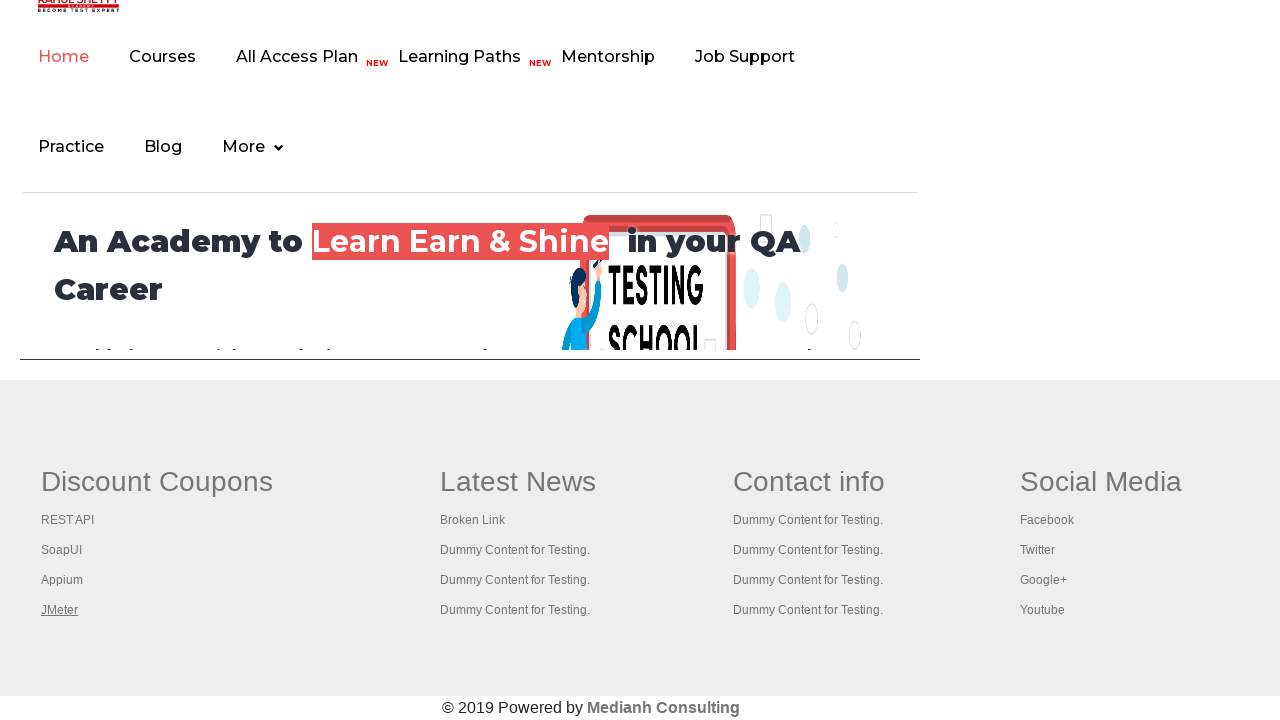

Waited for new tab 4 to open
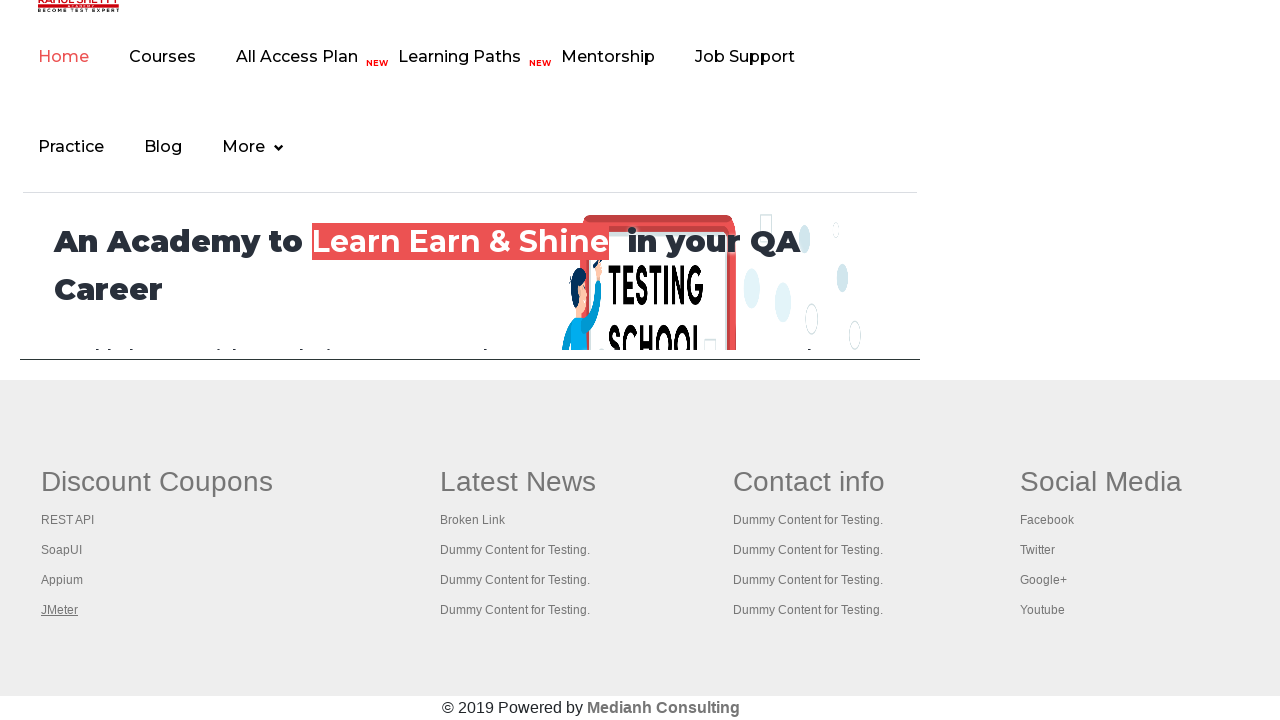

Retrieved all open tabs - total: 5
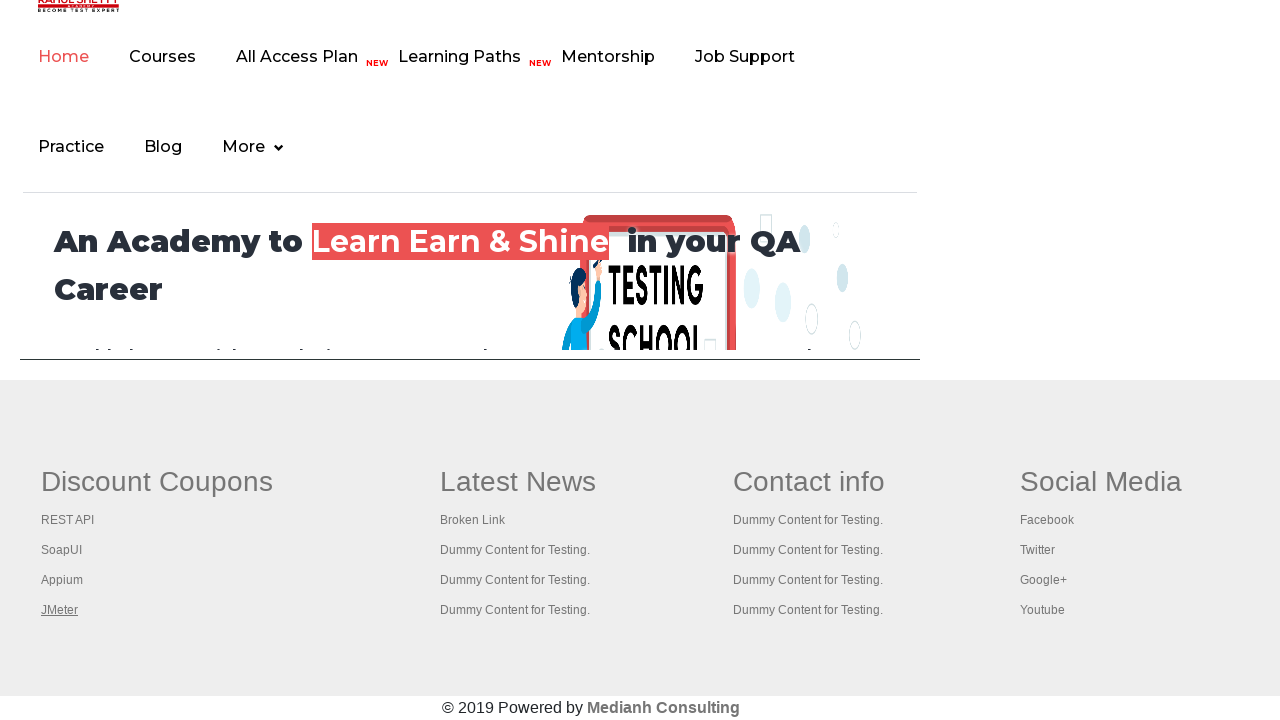

Switched to tab and brought it to front
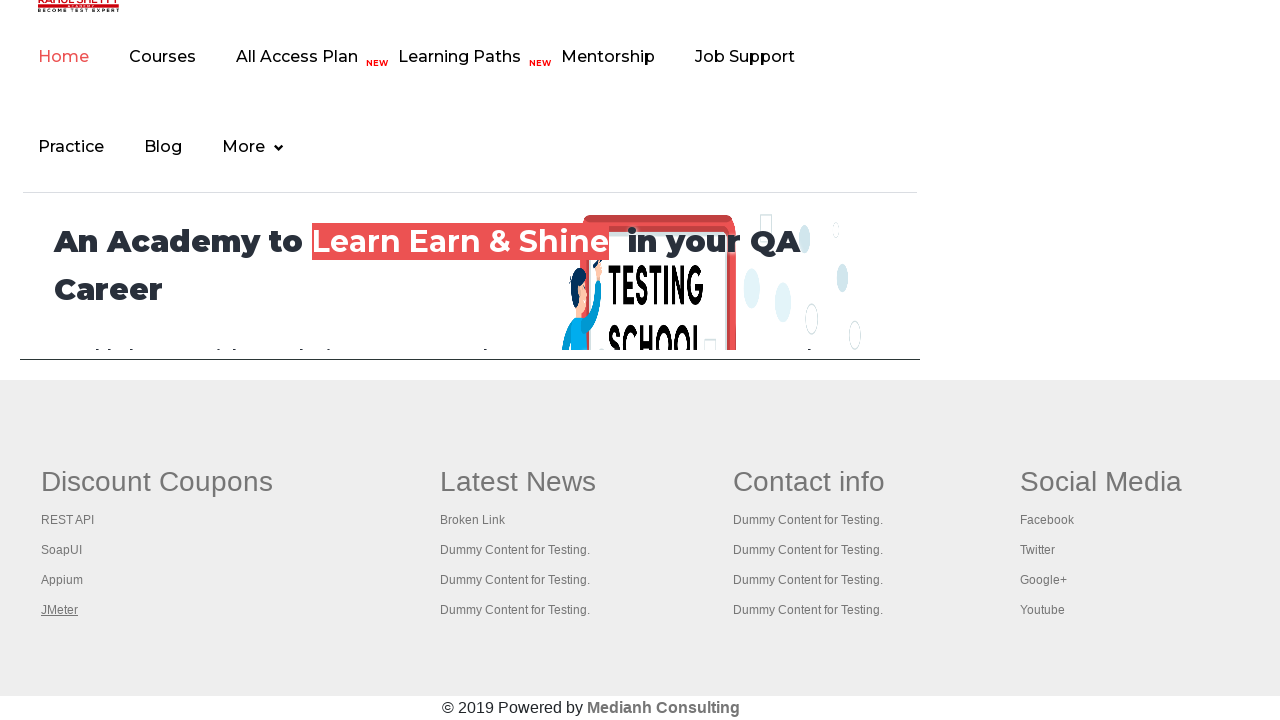

Tab page loaded and ready
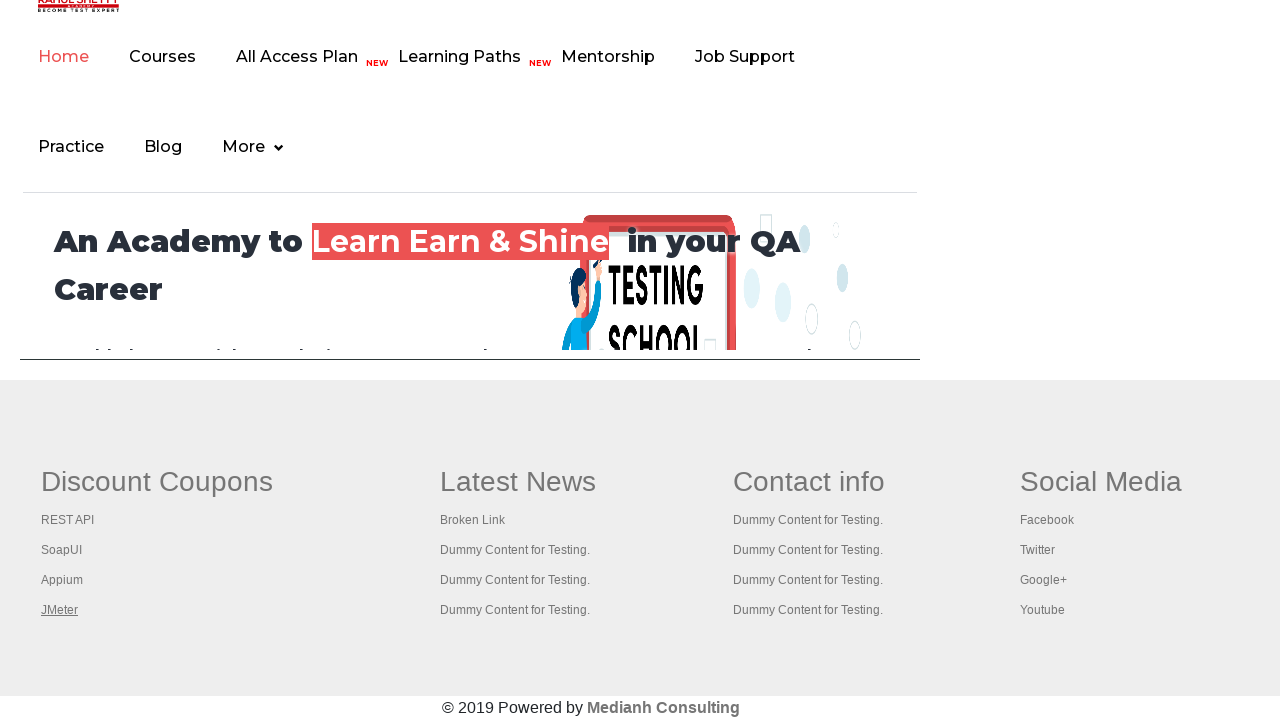

Switched to tab and brought it to front
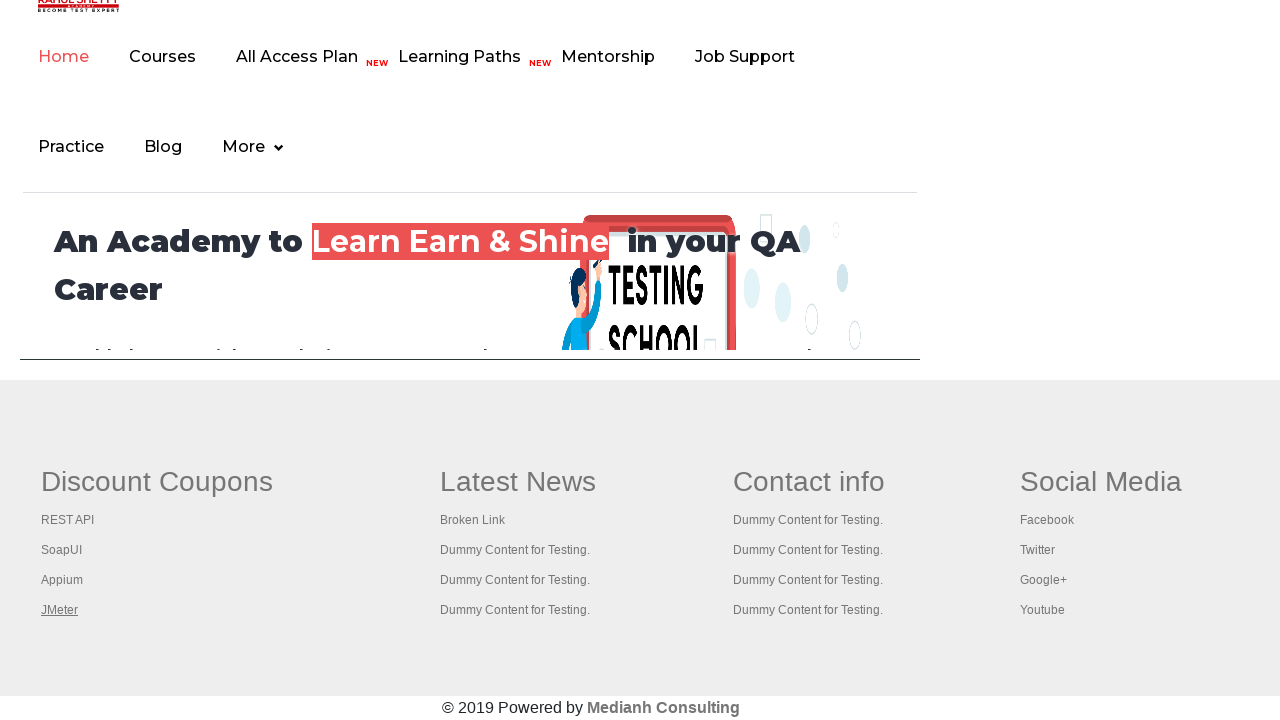

Tab page loaded and ready
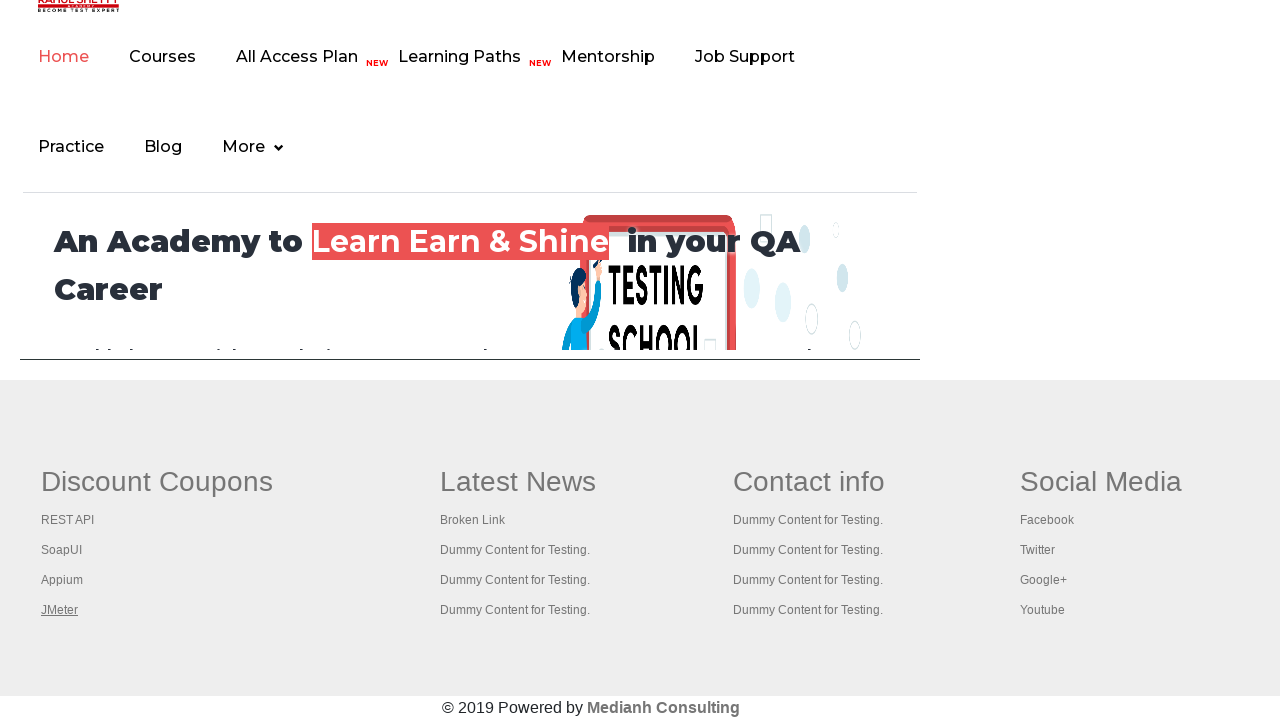

Switched to tab and brought it to front
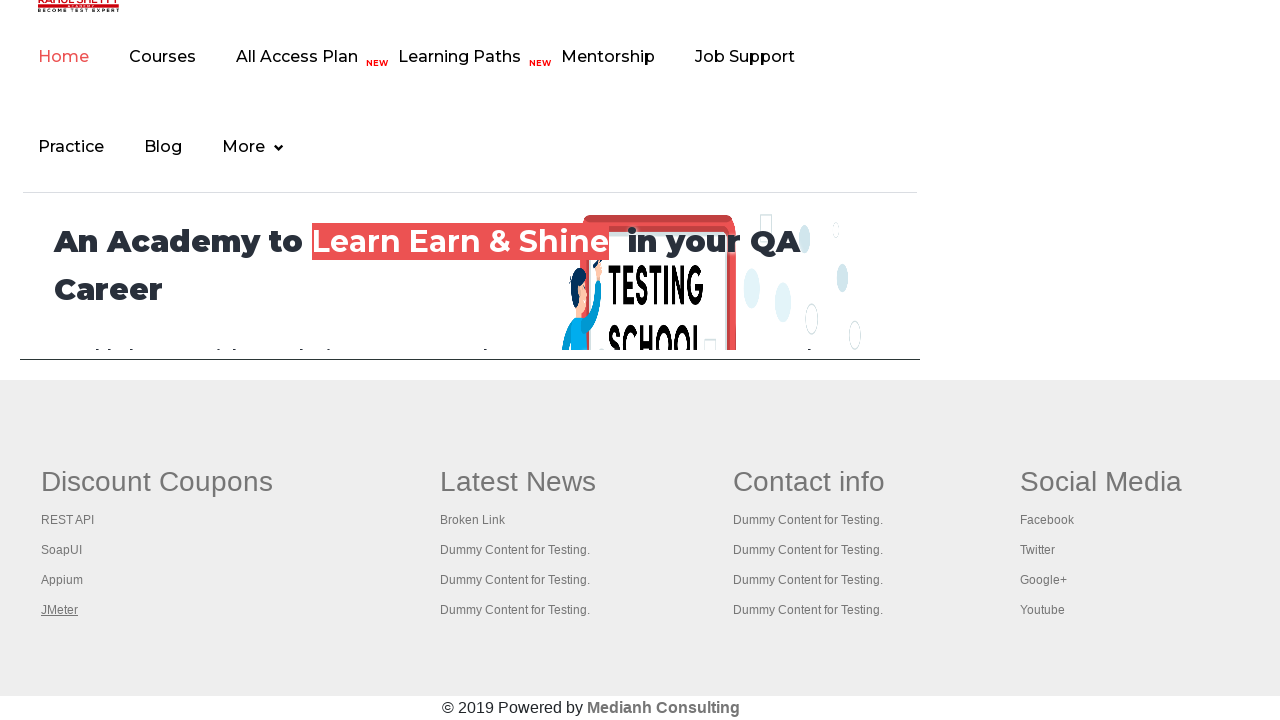

Tab page loaded and ready
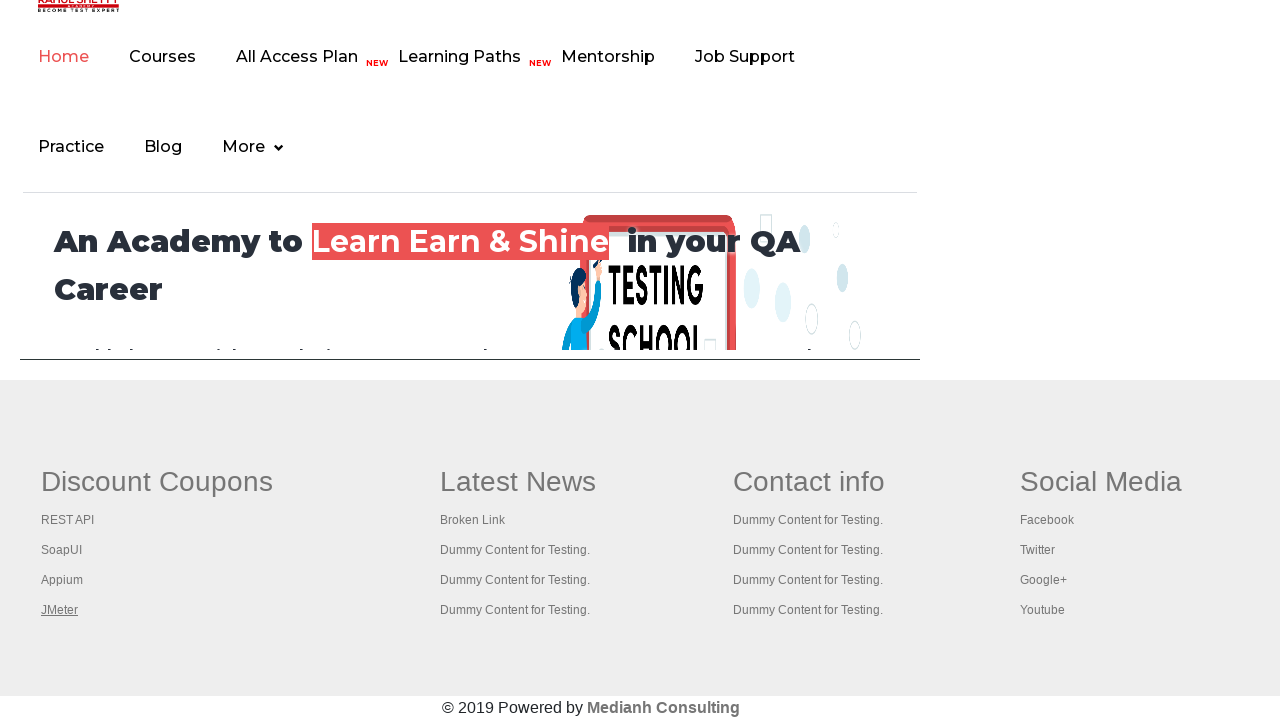

Switched to tab and brought it to front
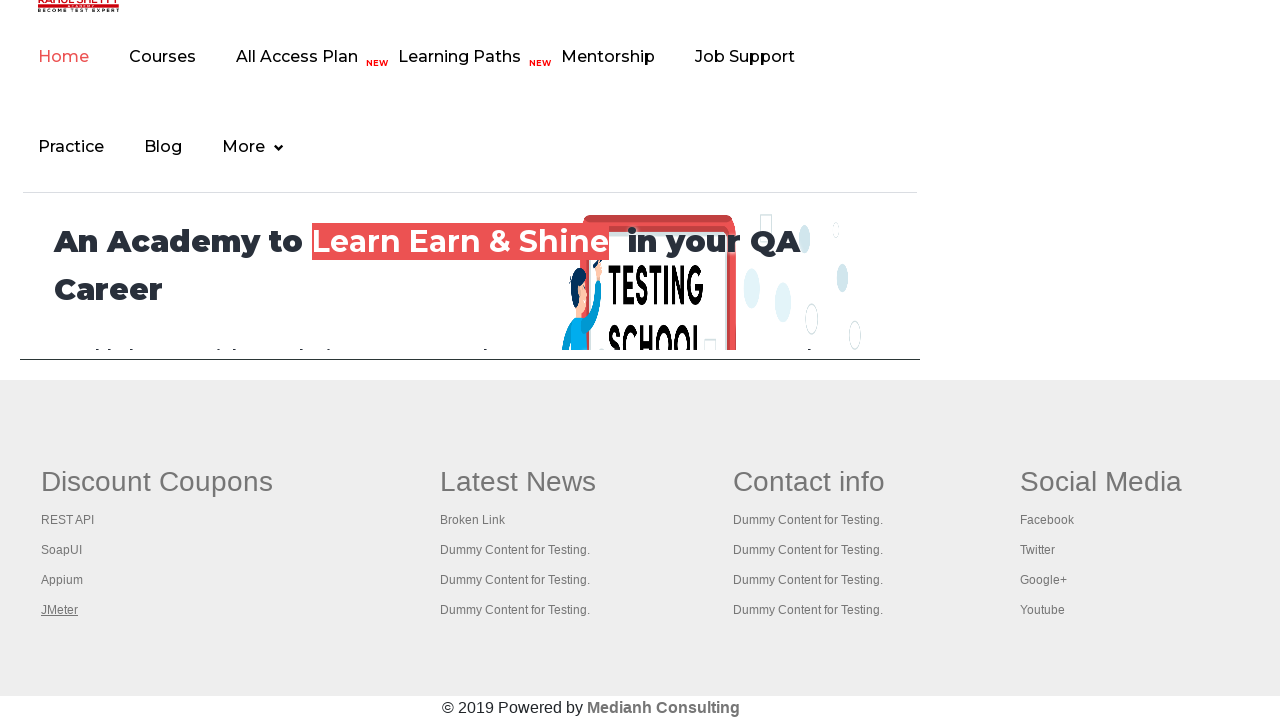

Tab page loaded and ready
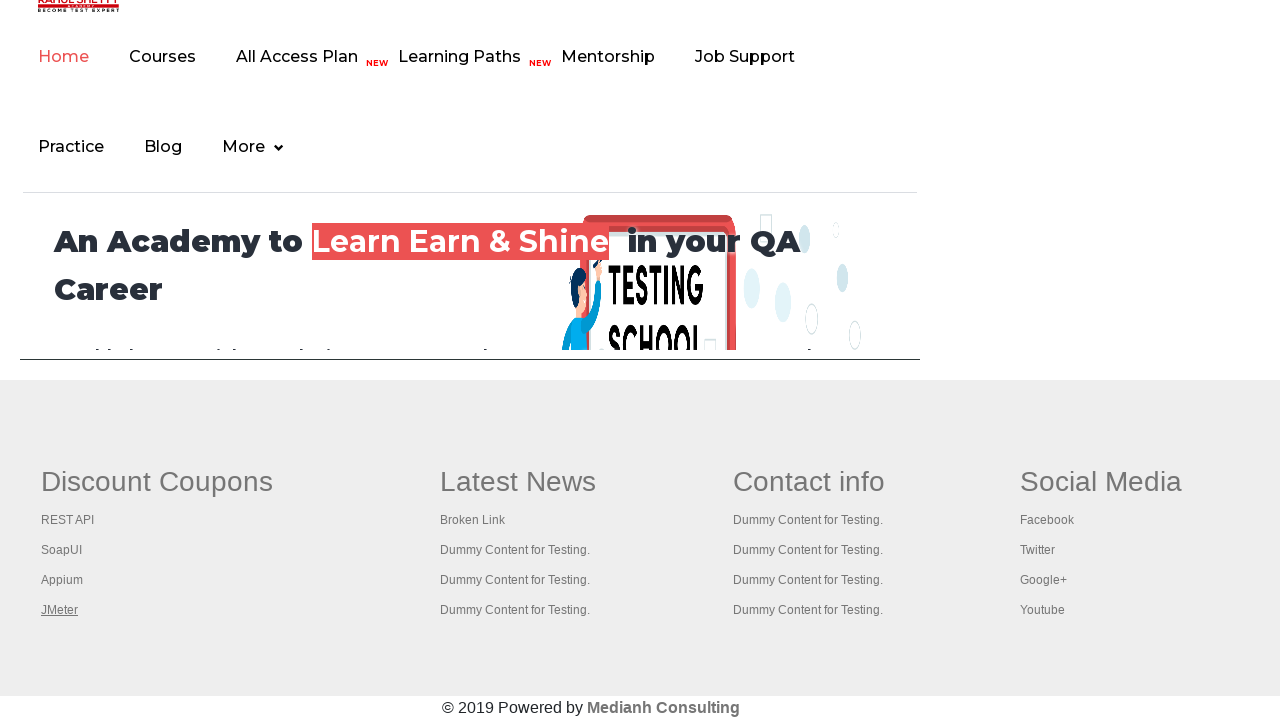

Switched to tab and brought it to front
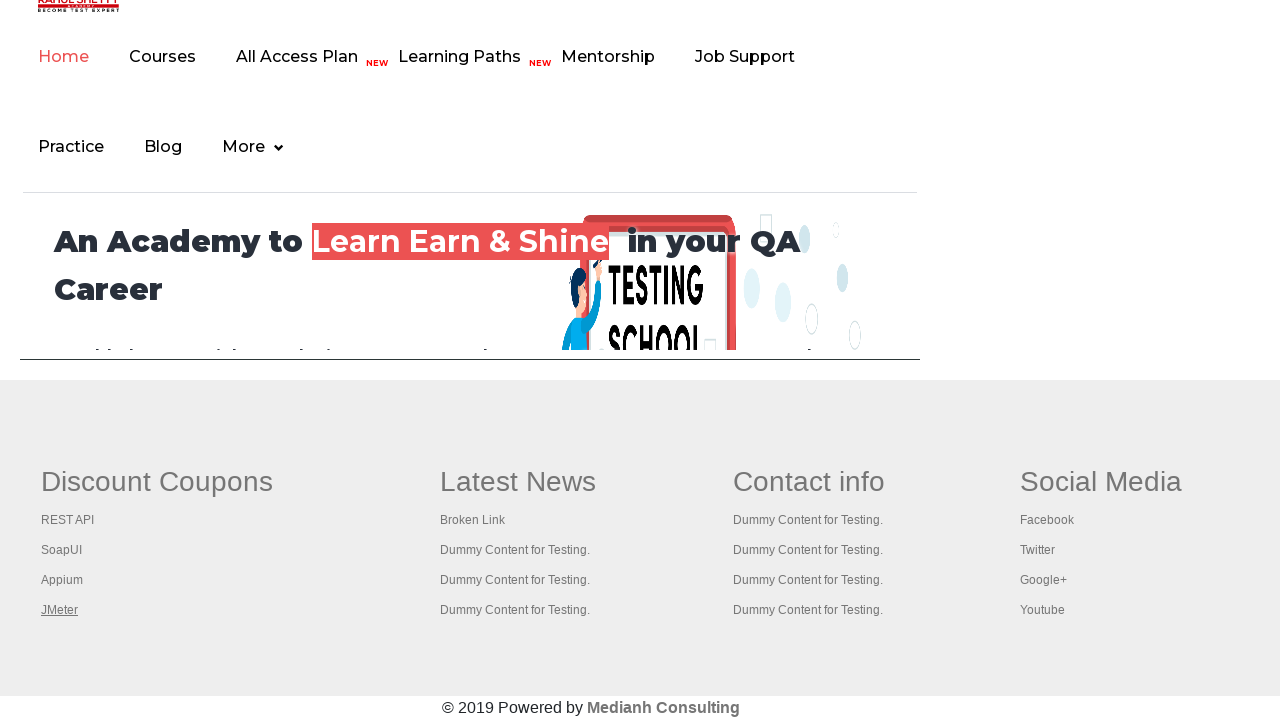

Tab page loaded and ready
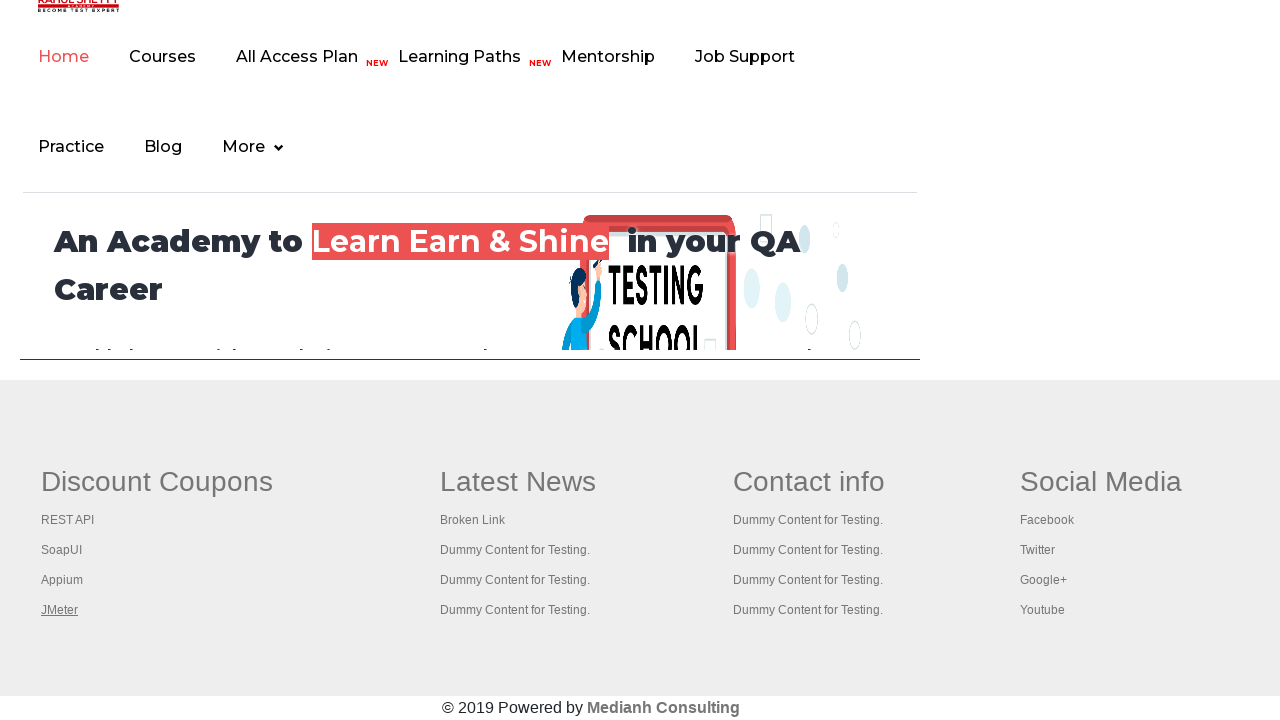

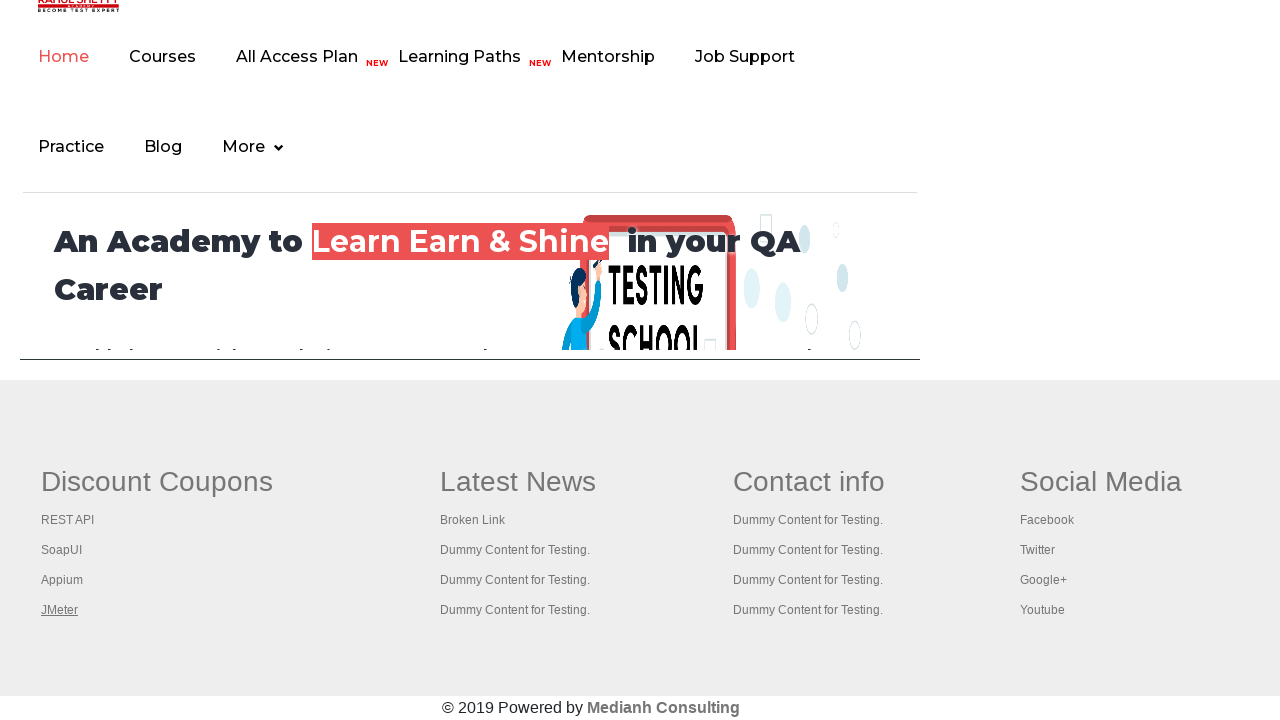